Tests injecting jQuery and jQuery Growl library into a page via JavaScript execution, then displays a notification message using the Growl plugin.

Starting URL: http://the-internet.herokuapp.com

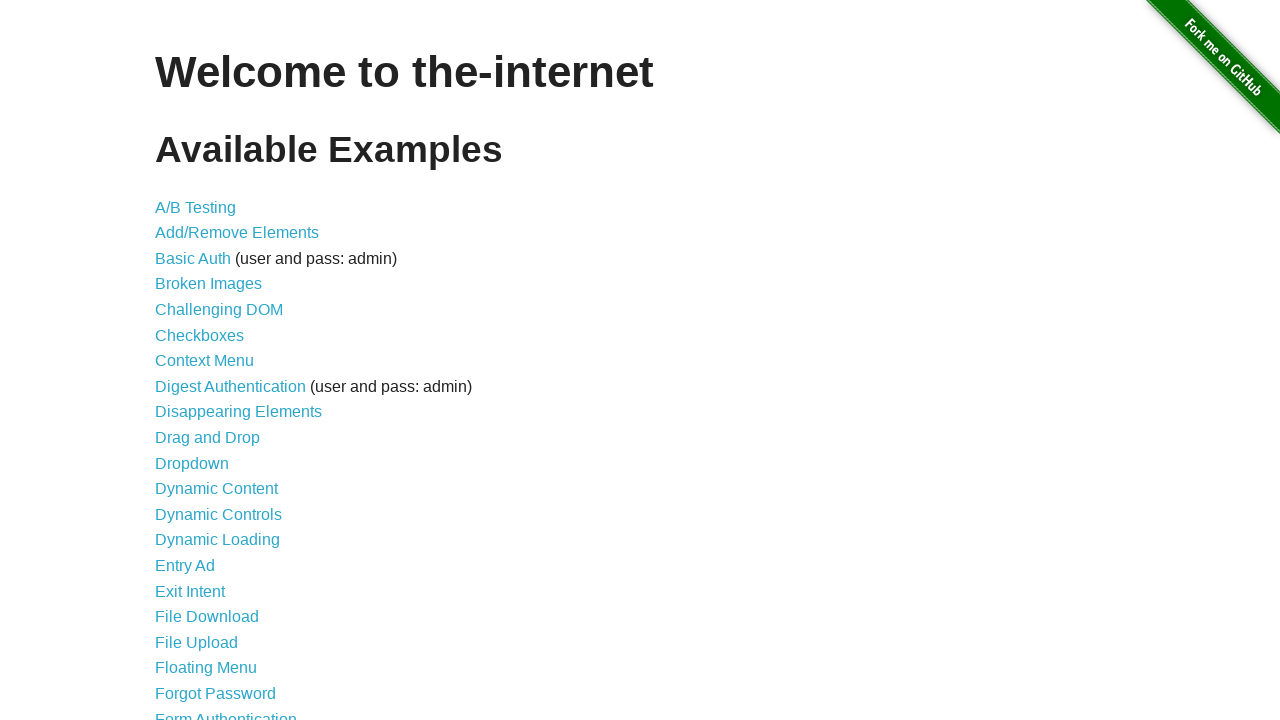

Injected jQuery library into page if not already present
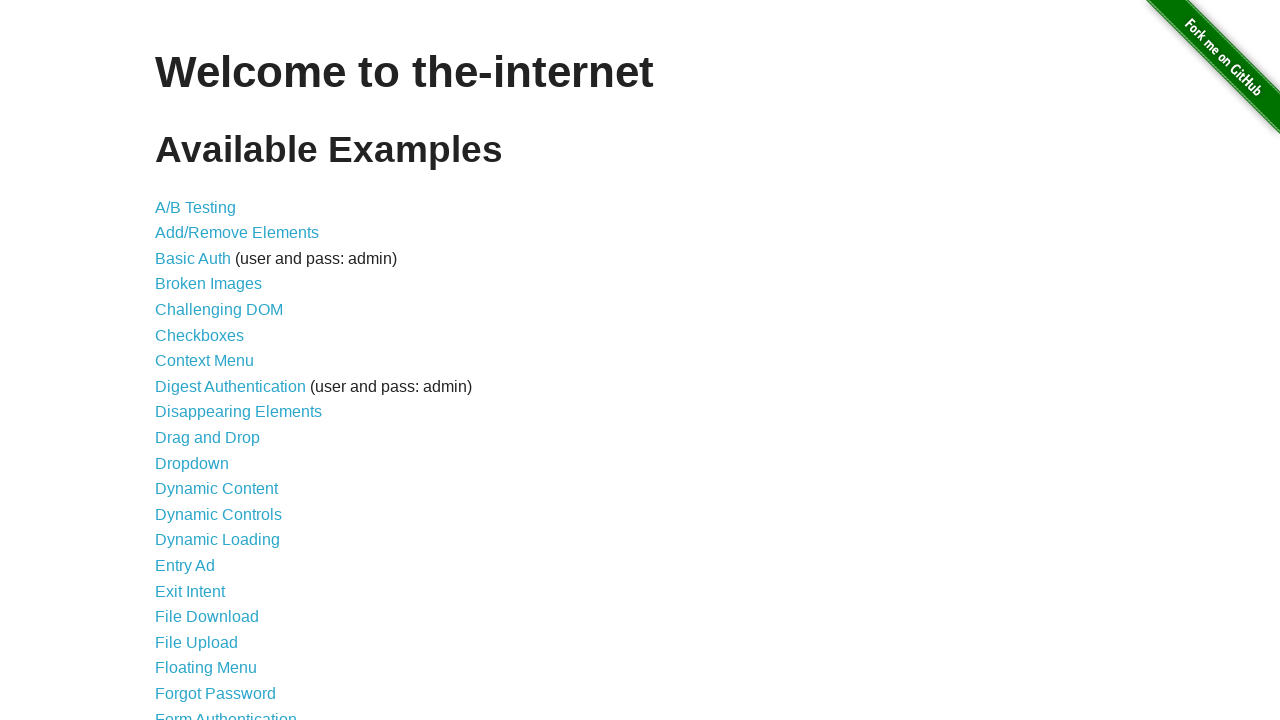

jQuery library successfully loaded
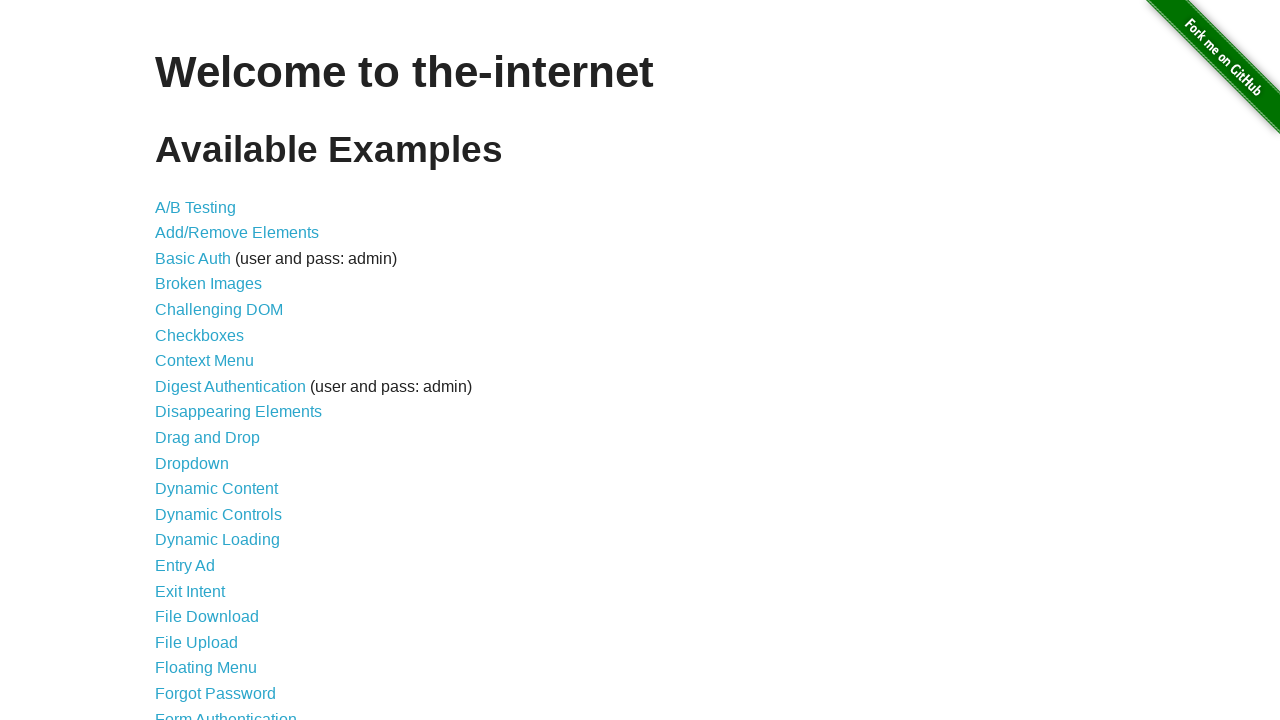

Injected jQuery Growl plugin script
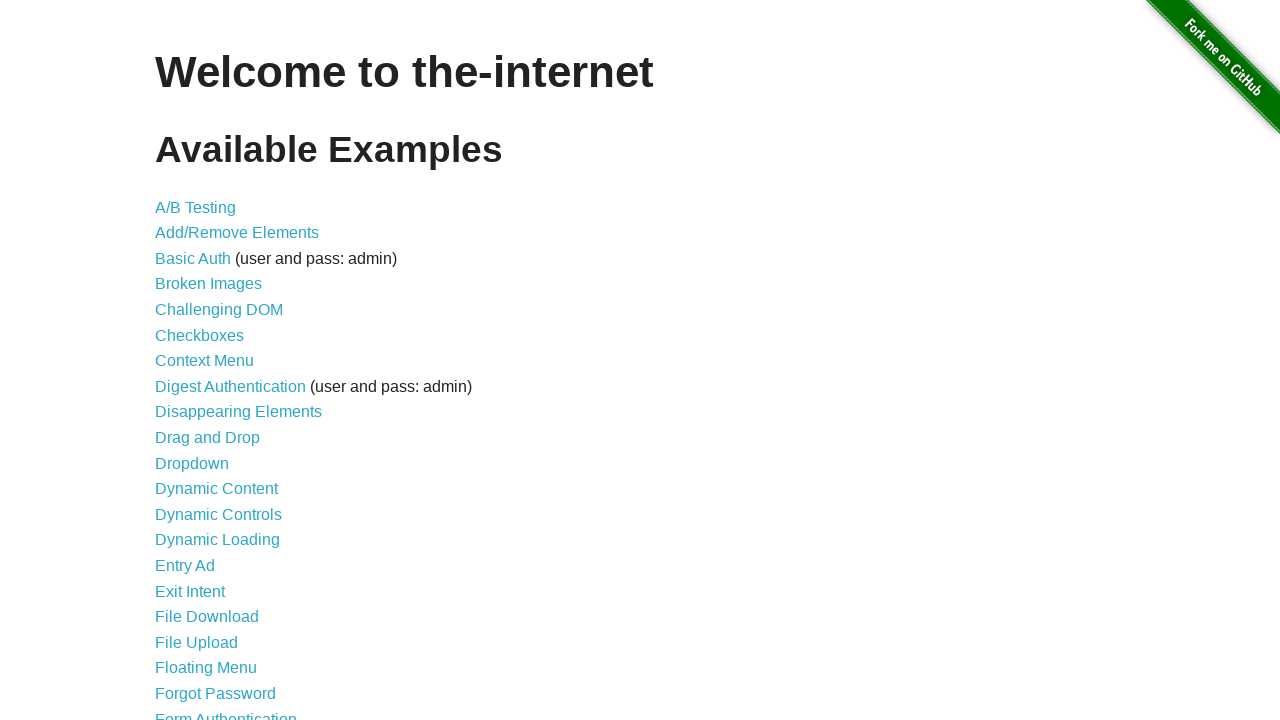

Injected jQuery Growl CSS styles
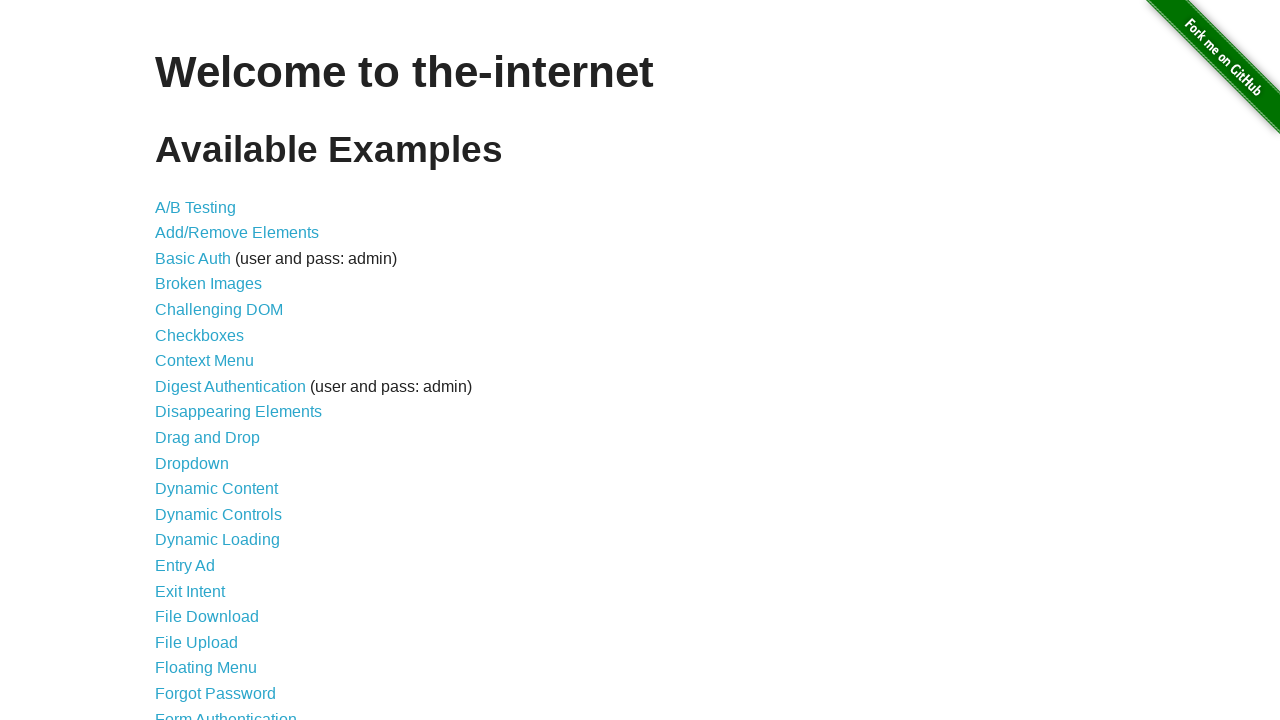

jQuery Growl plugin fully loaded and ready
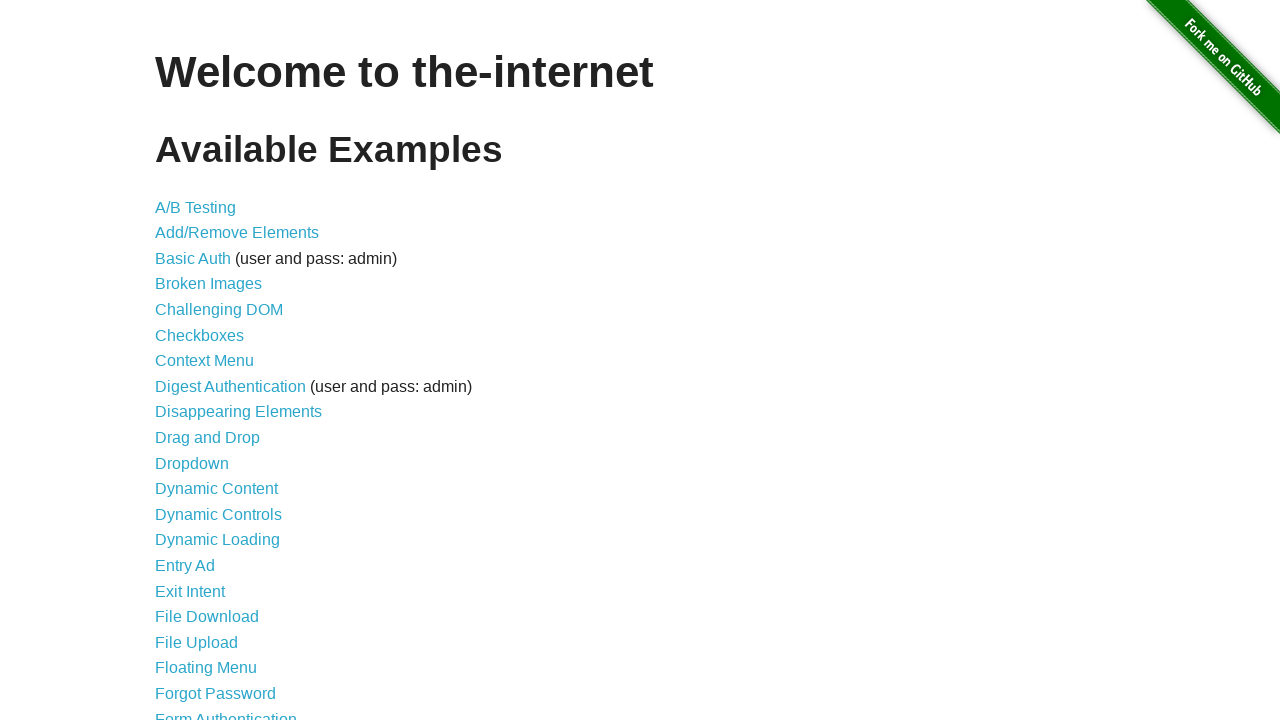

Displayed jQuery Growl notification with title 'GET' and message '/'
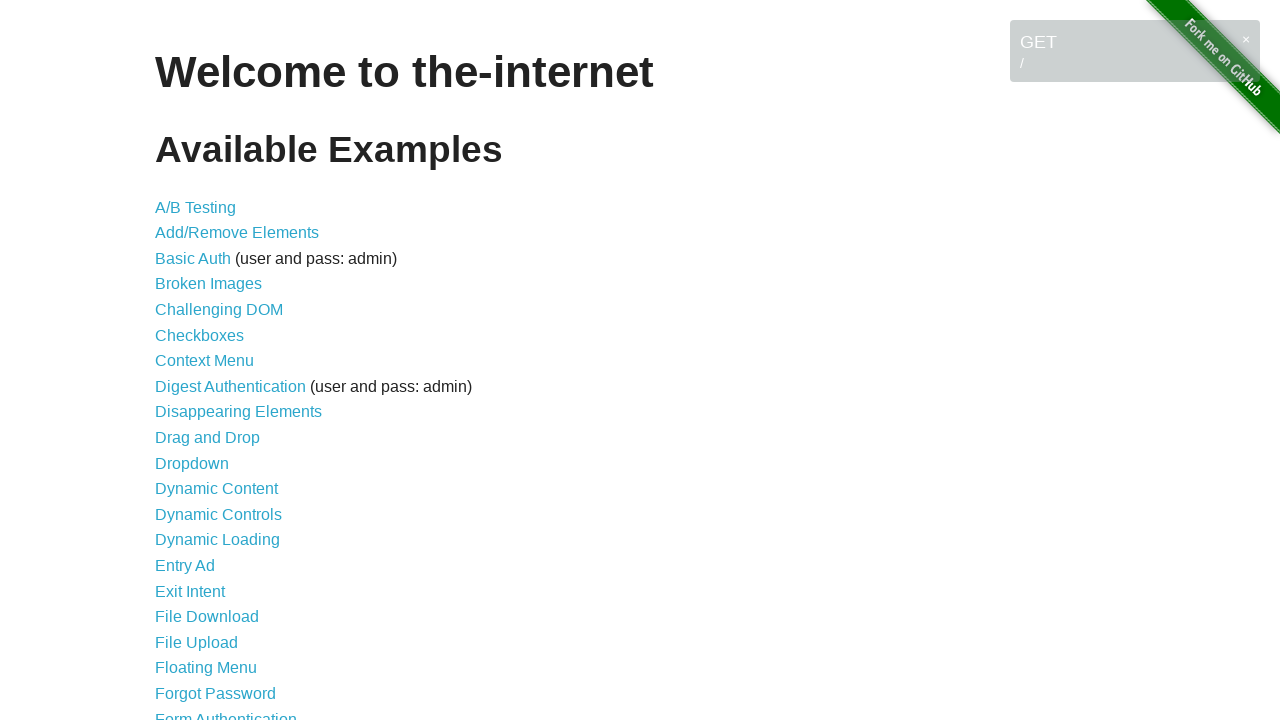

Growl notification message element is visible on page
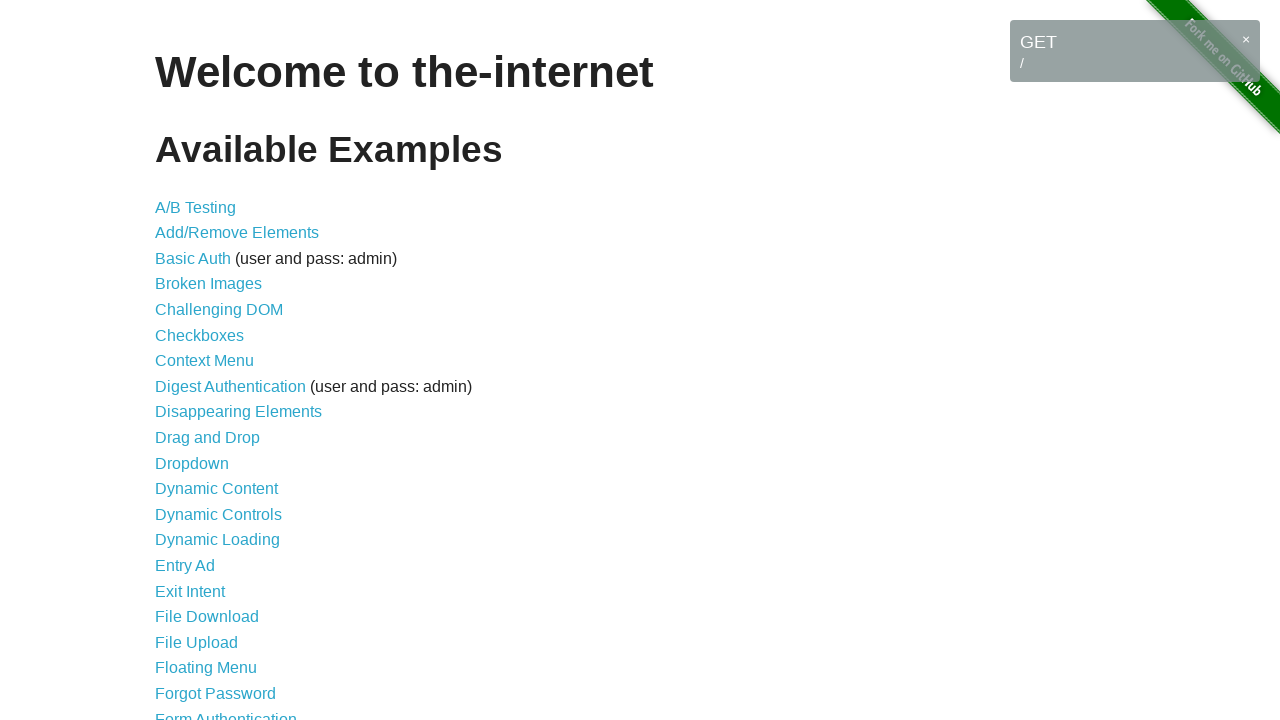

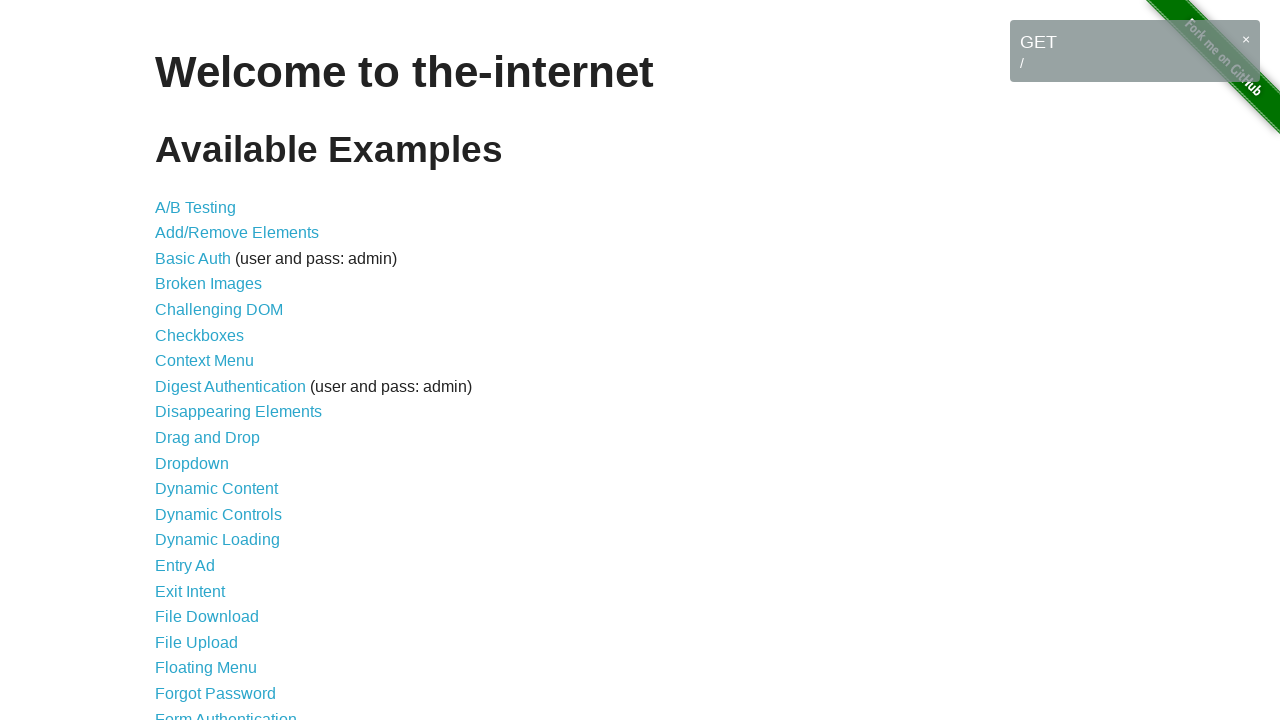